Tests handling of child webpages by clicking a link that opens a new tab, extracting text from the new page, and typing the extracted email domain into a field on the original page

Starting URL: https://rahulshettyacademy.com/loginpagePractise/

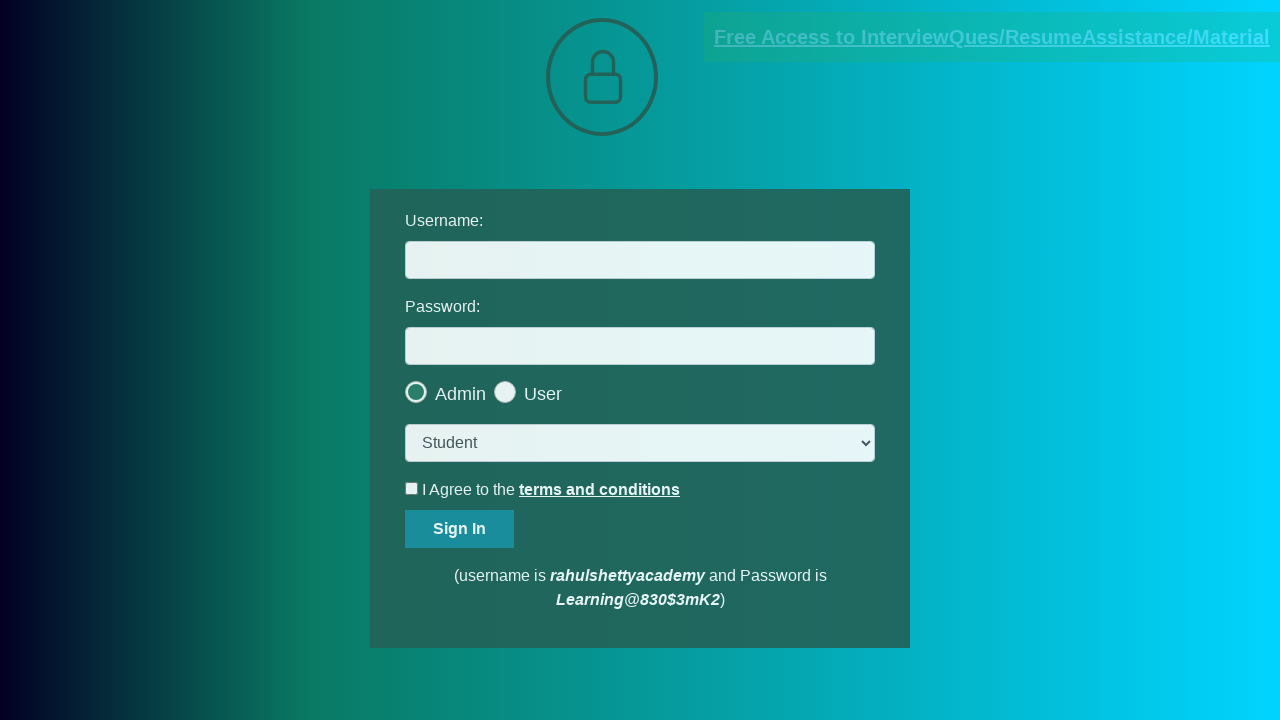

Located document request link
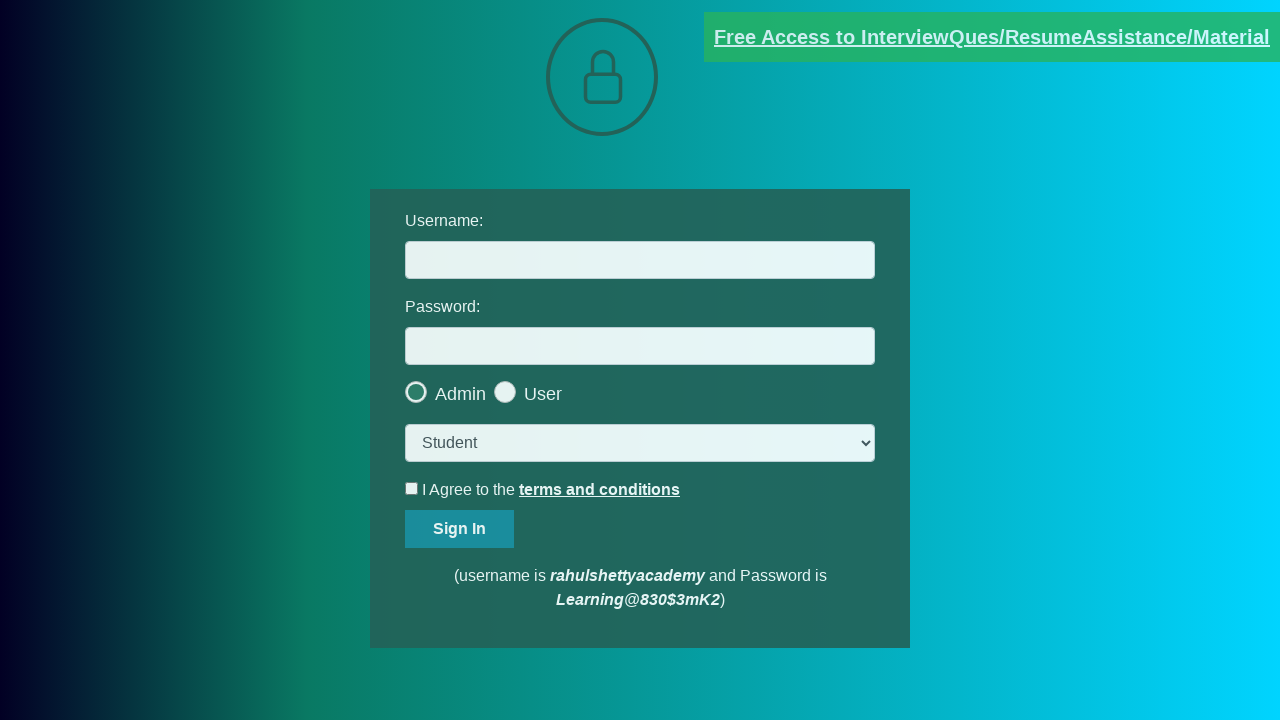

Clicked document request link and new tab opened at (992, 37) on [href*='documents-request']
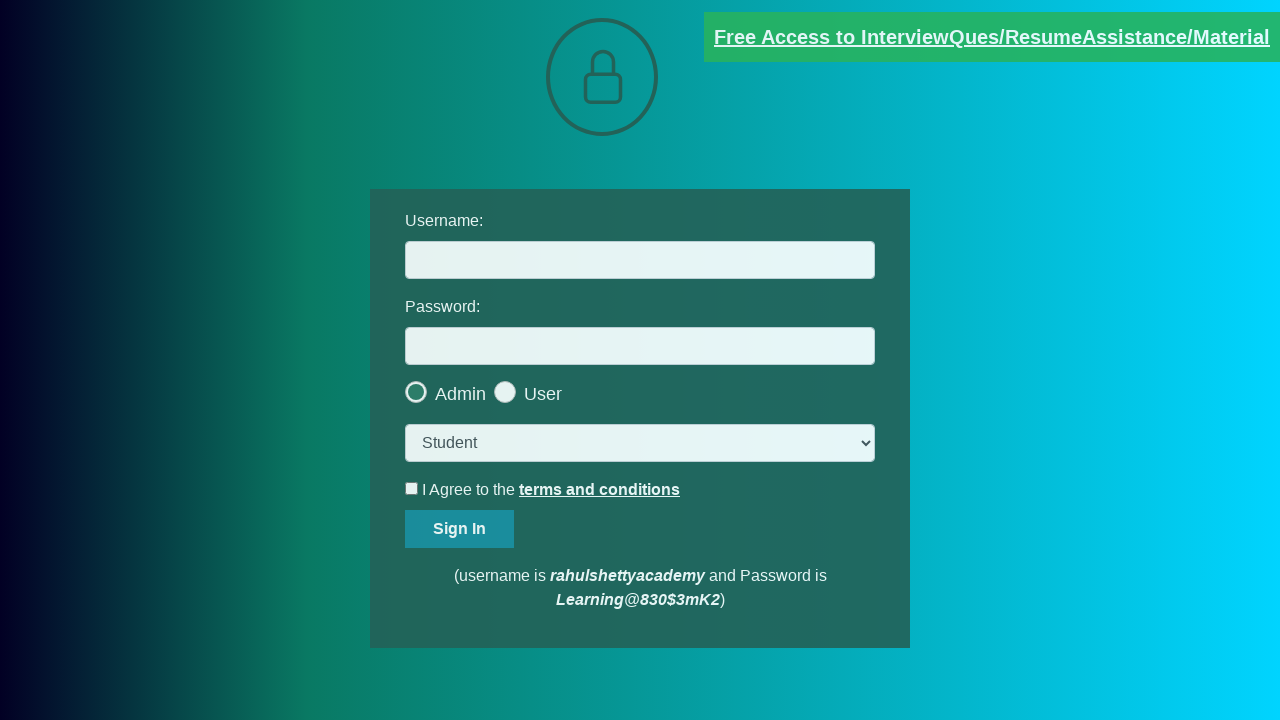

Captured new page object from context
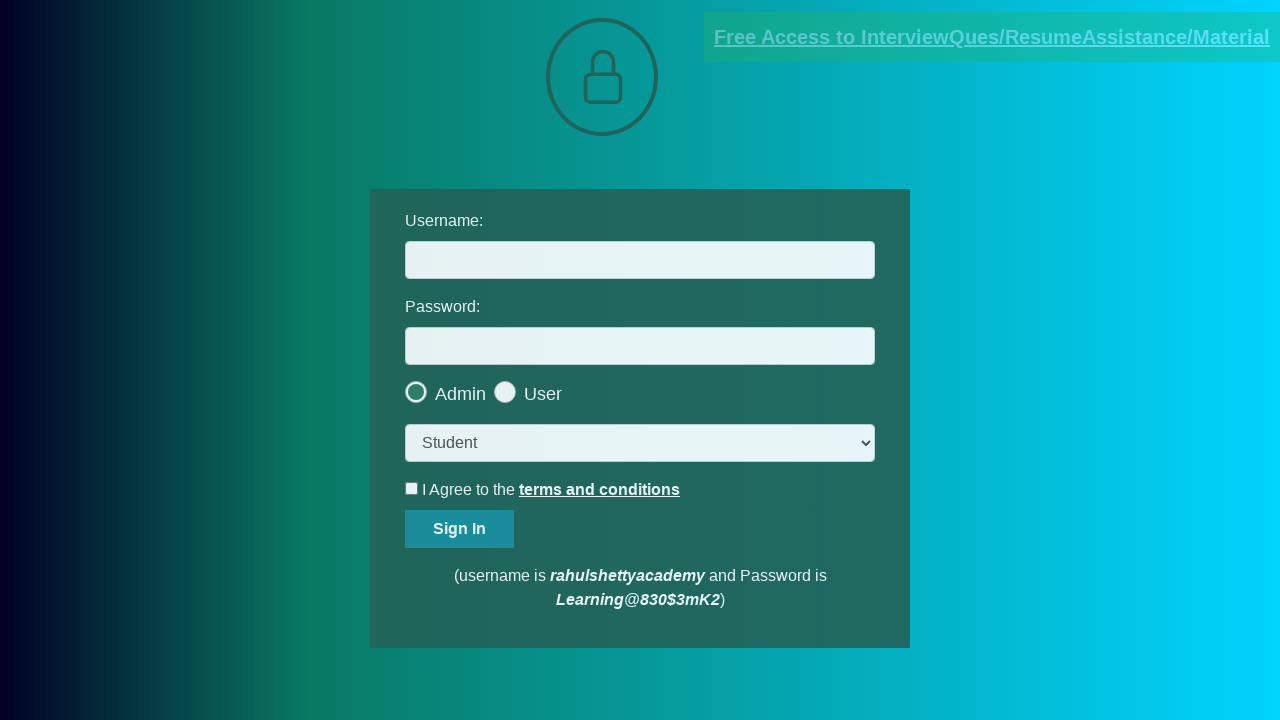

New page finished loading
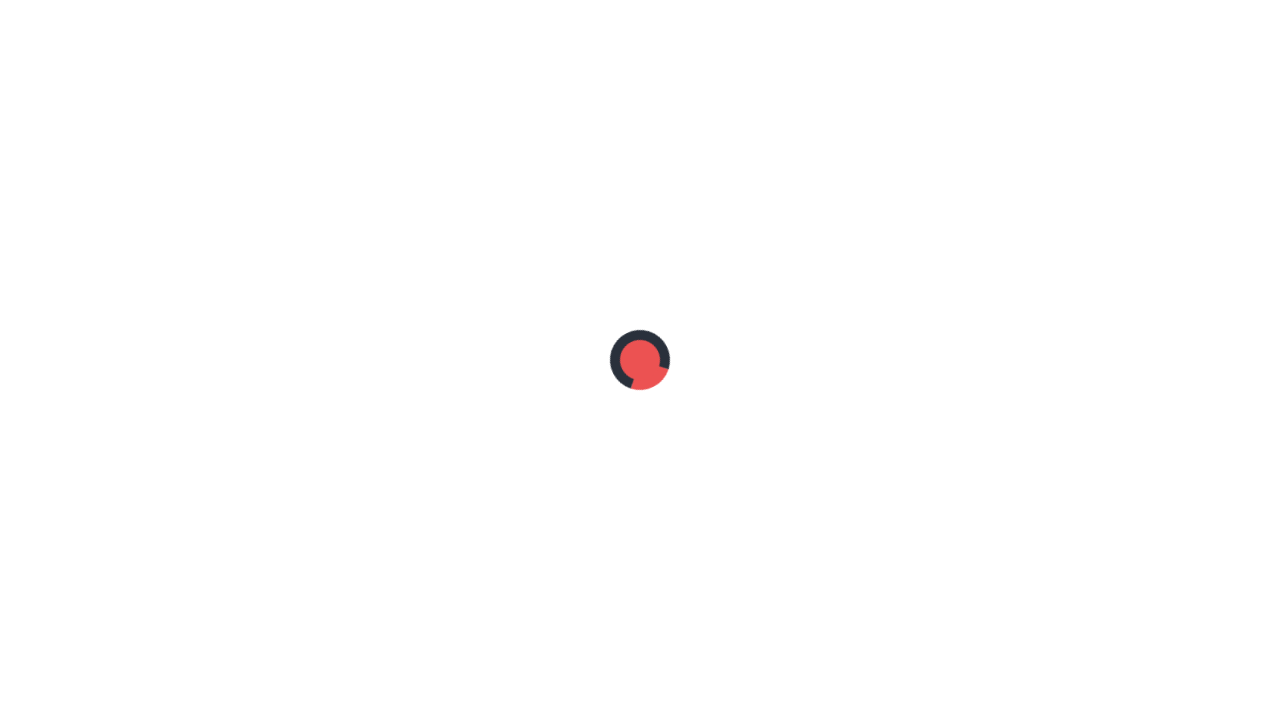

Extracted text content from new page
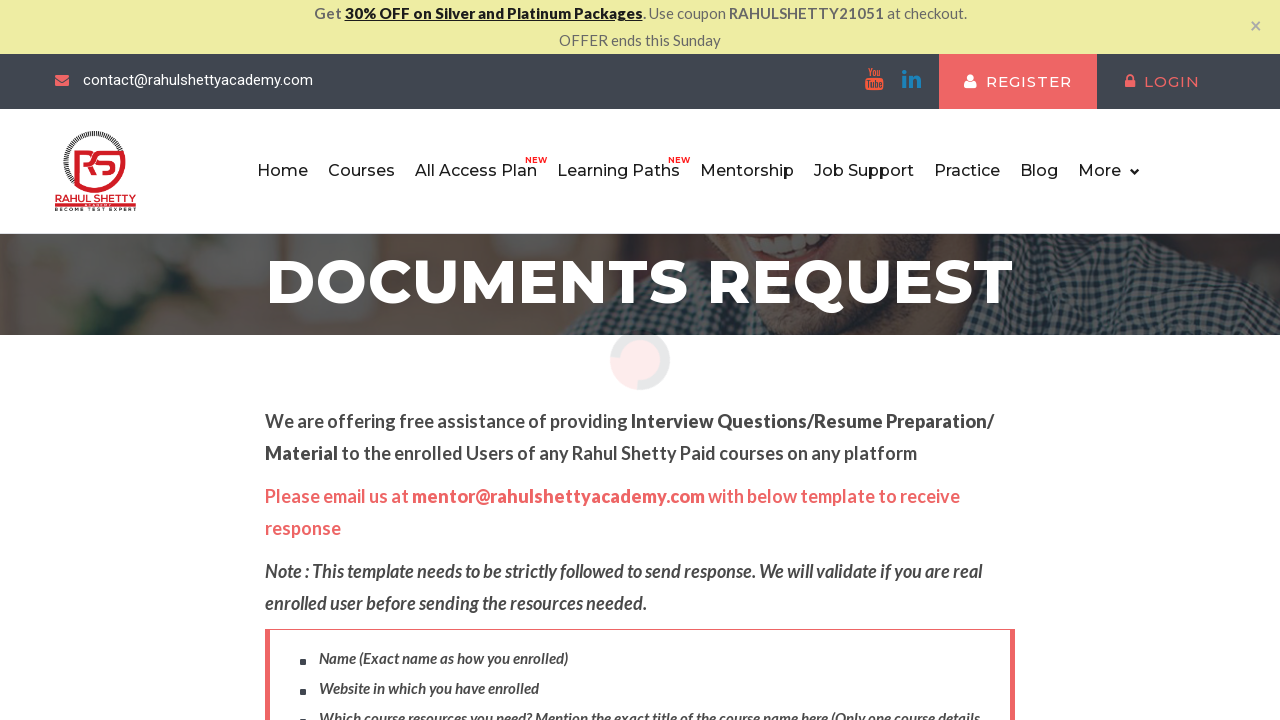

Split text by @ symbol to extract email parts
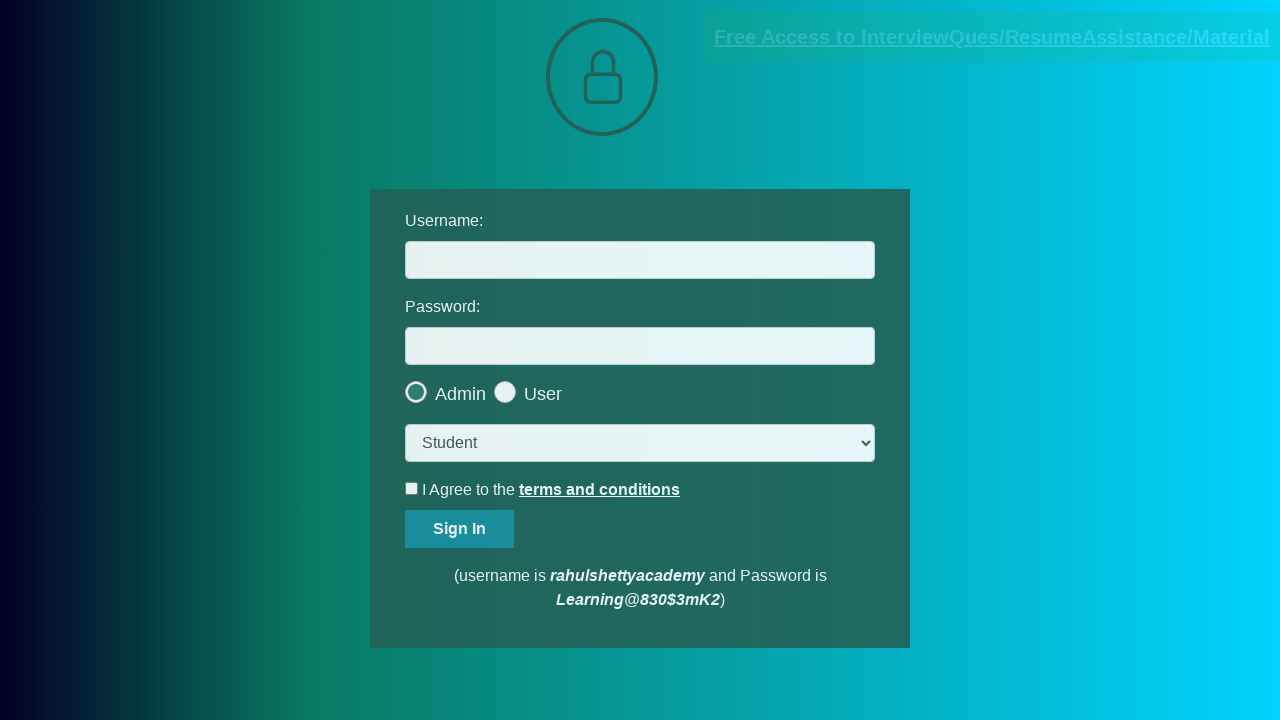

Extracted email domain: rahulshettyacademy.com
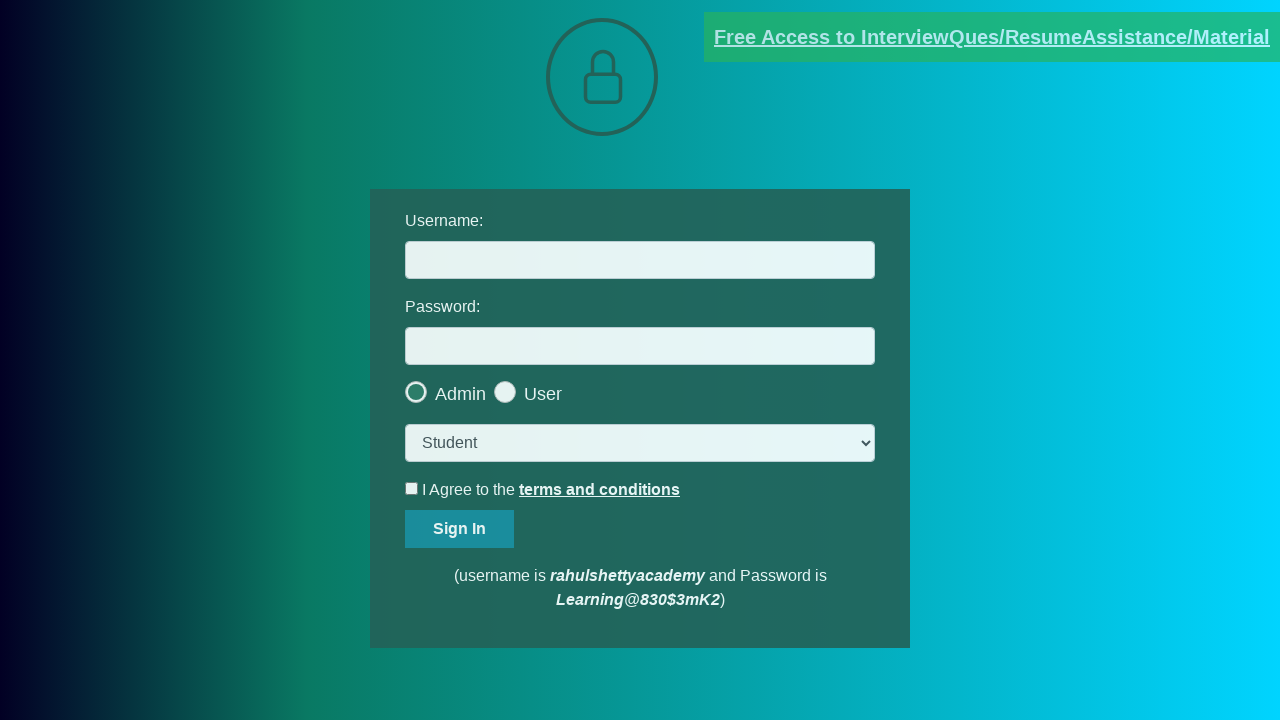

Filled username field with extracted domain: rahulshettyacademy.com on #username
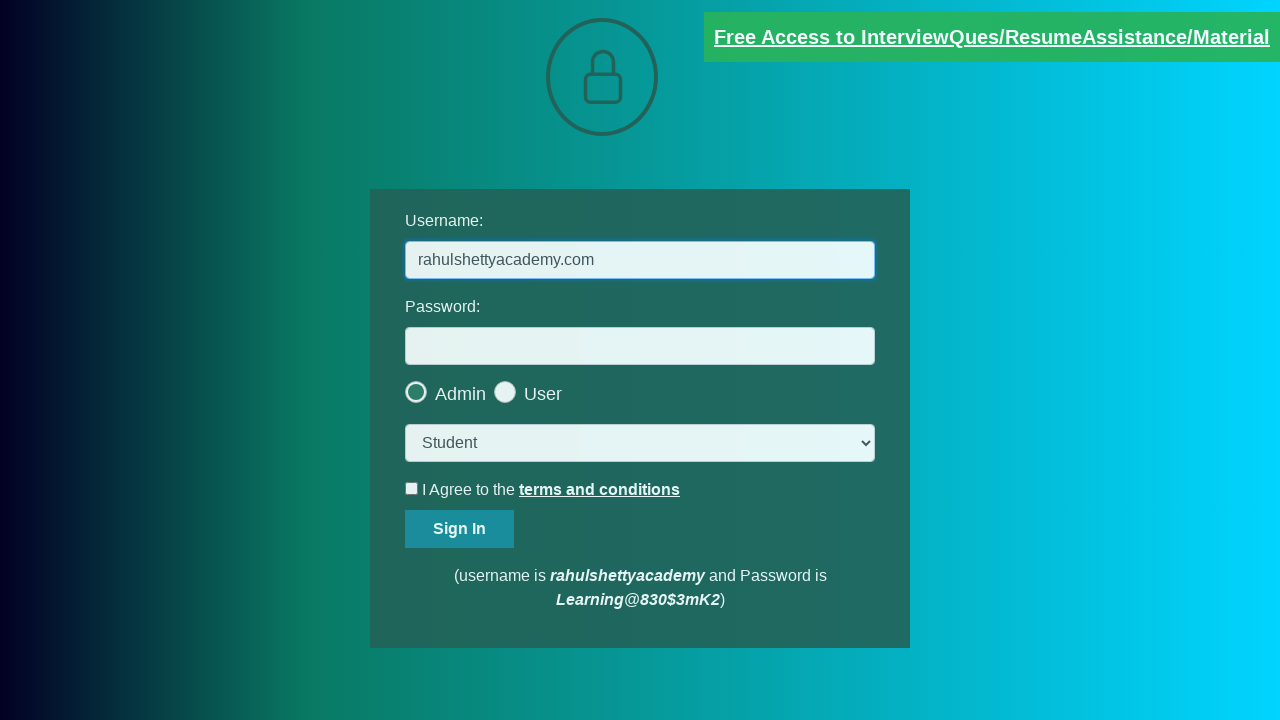

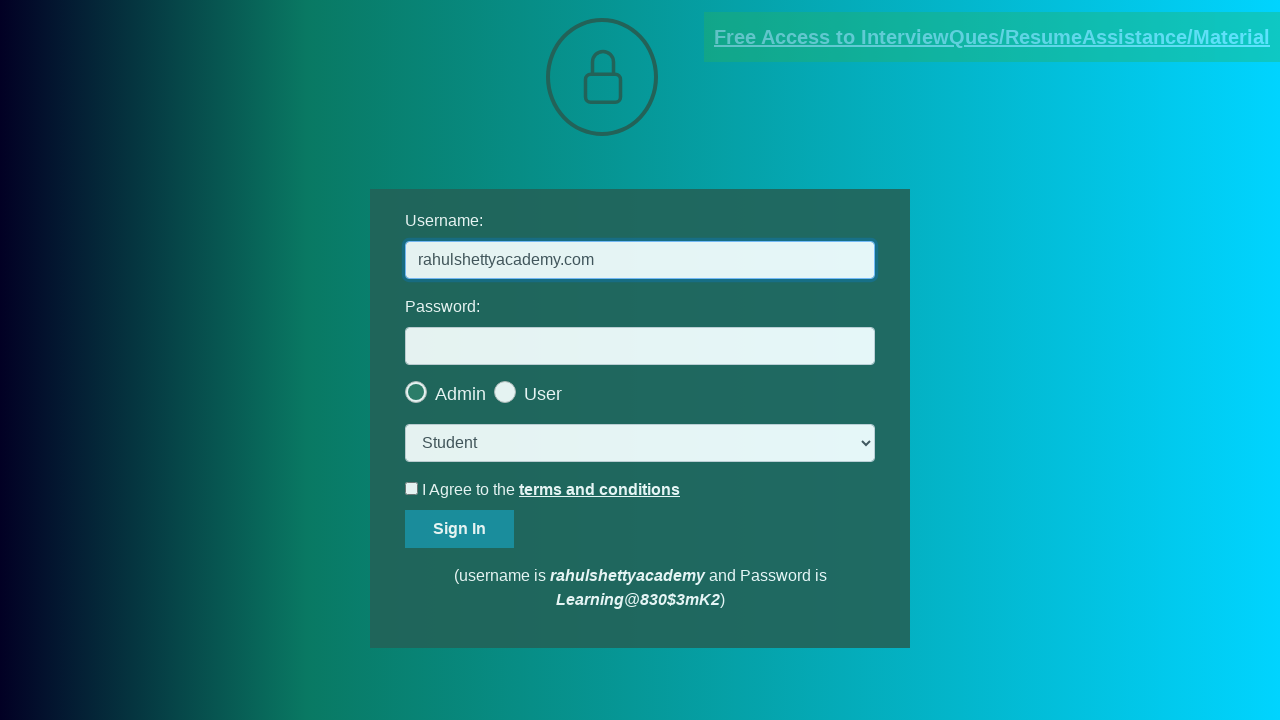